Tests JavaScript alert handling by triggering various alert types (alert, confirm, prompt) and interacting with them

Starting URL: https://the-internet.herokuapp.com/

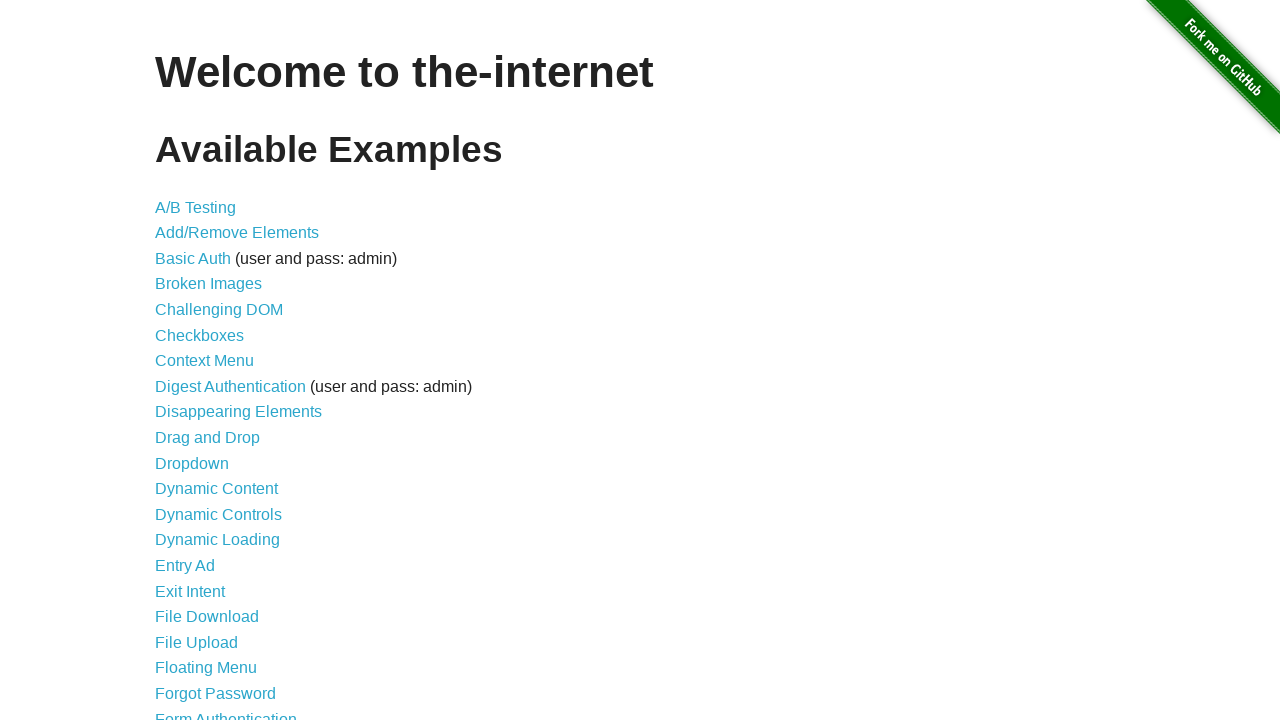

Clicked JavaScript Alerts link at (214, 361) on a[href='/javascript_alerts']
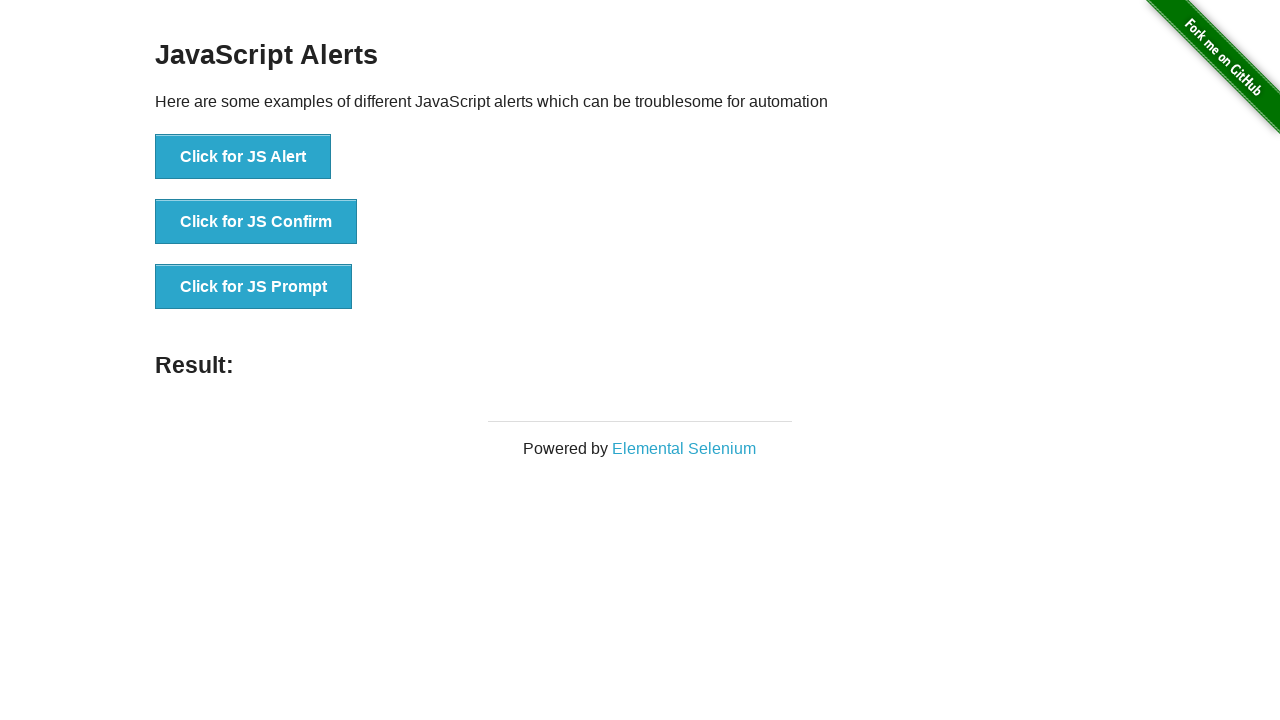

JavaScript Alerts page loaded and alert button is visible
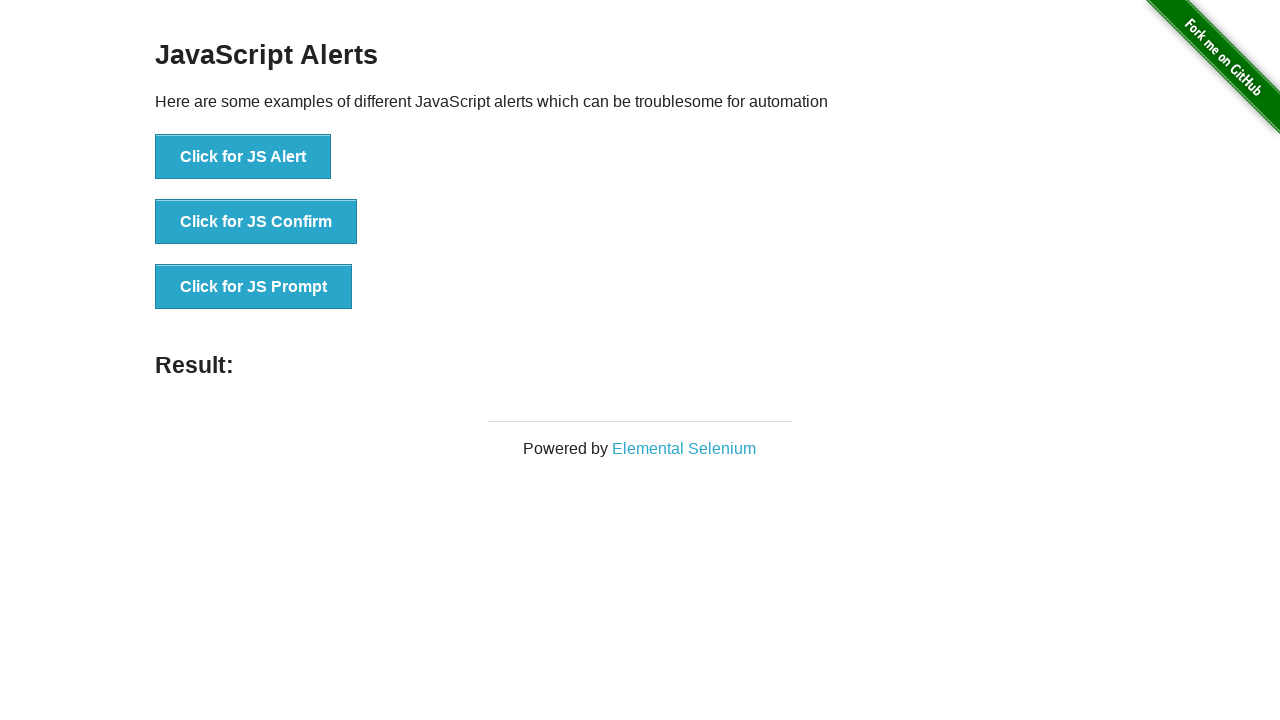

Triggered JavaScript alert and accepted it at (243, 157) on button[onclick='jsAlert()']
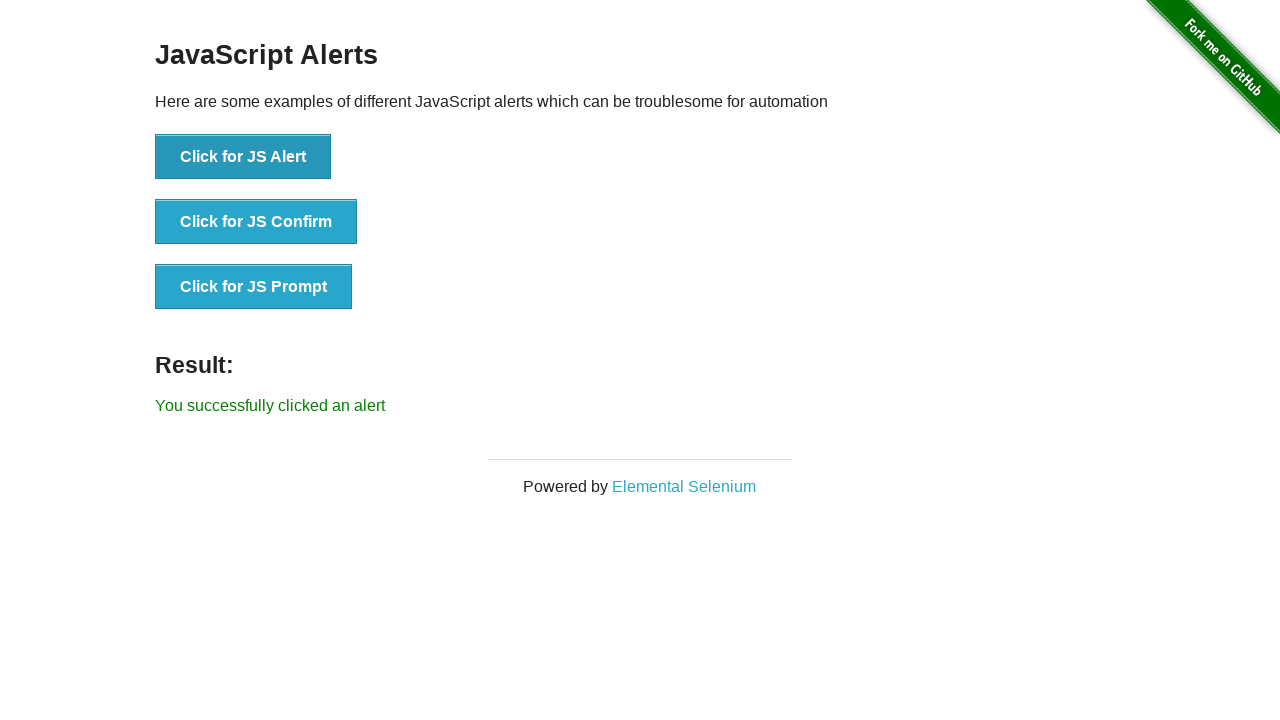

Alert result message appeared
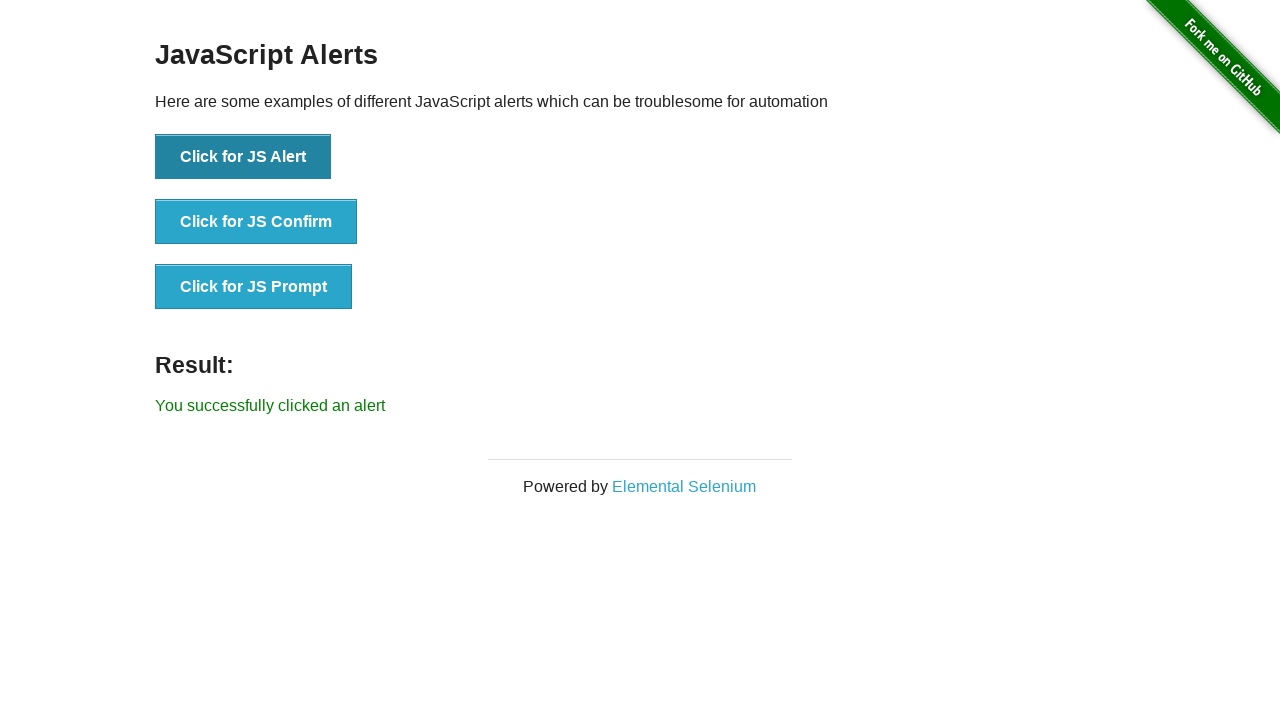

Triggered JavaScript confirm dialog and accepted it at (256, 222) on button[onclick='jsConfirm()']
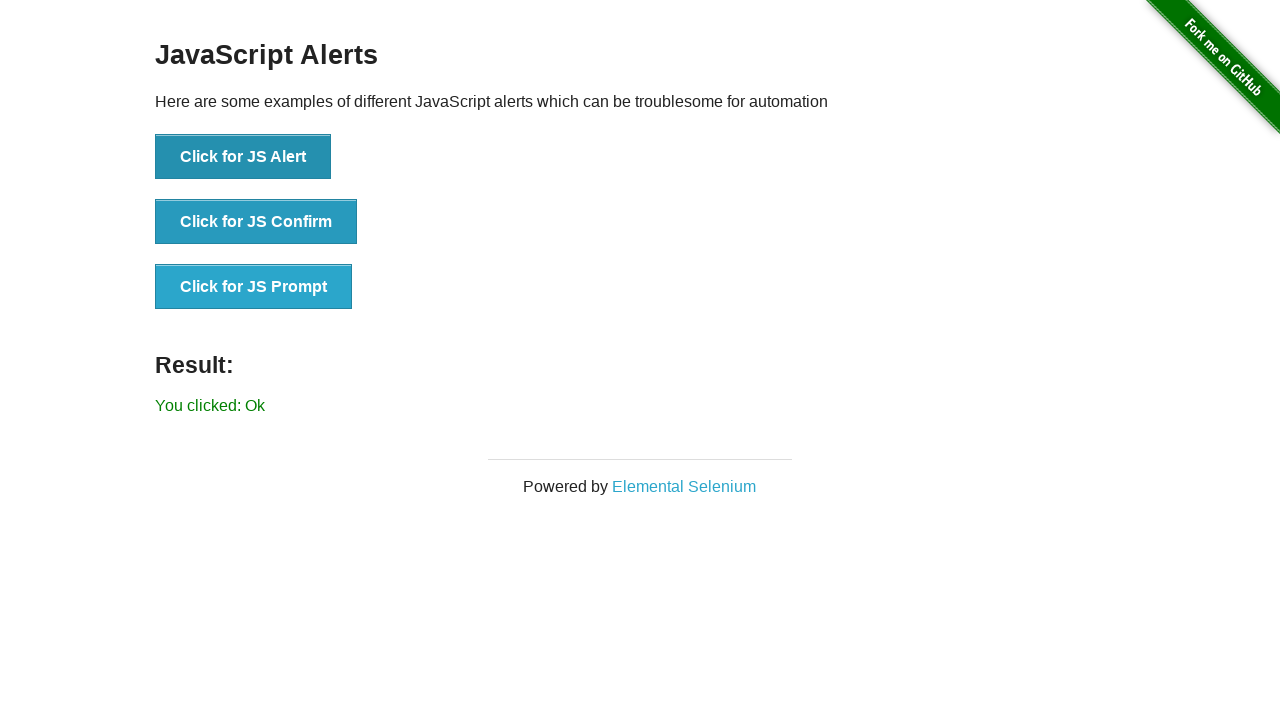

Confirm result message appeared
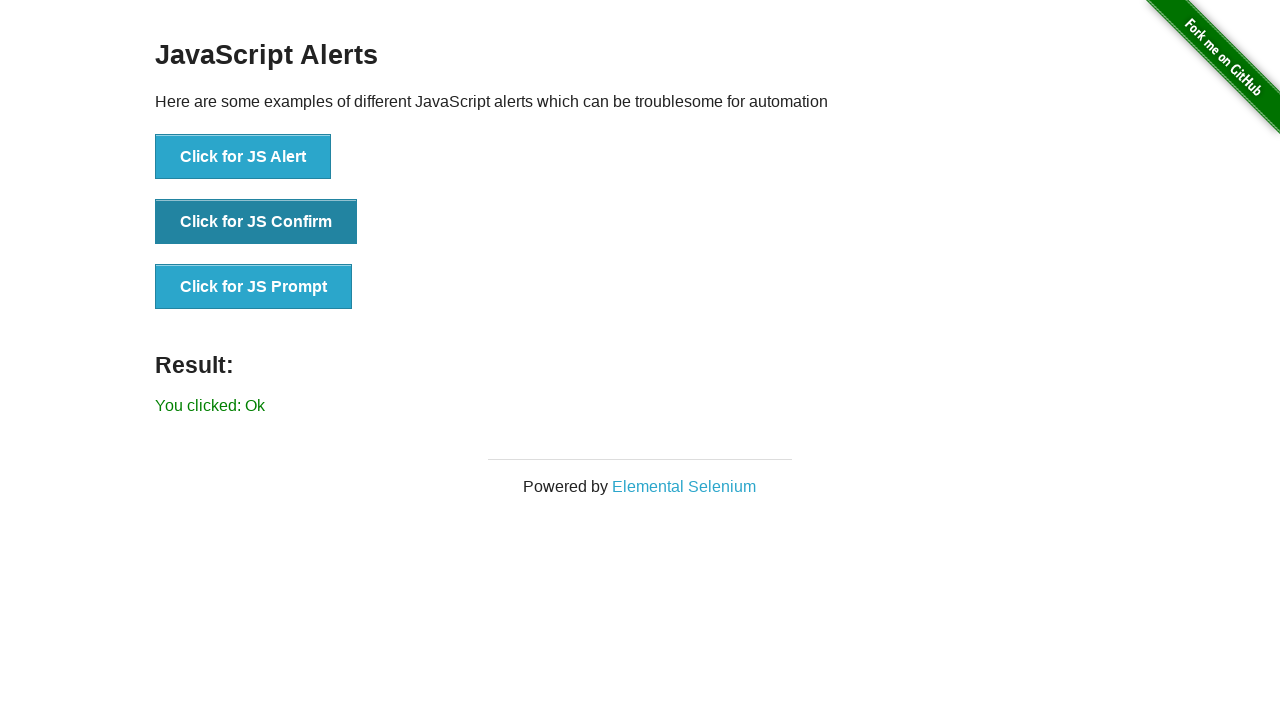

Triggered JavaScript prompt, entered 'Blah blah blah', and accepted it at (254, 287) on button[onclick='jsPrompt()']
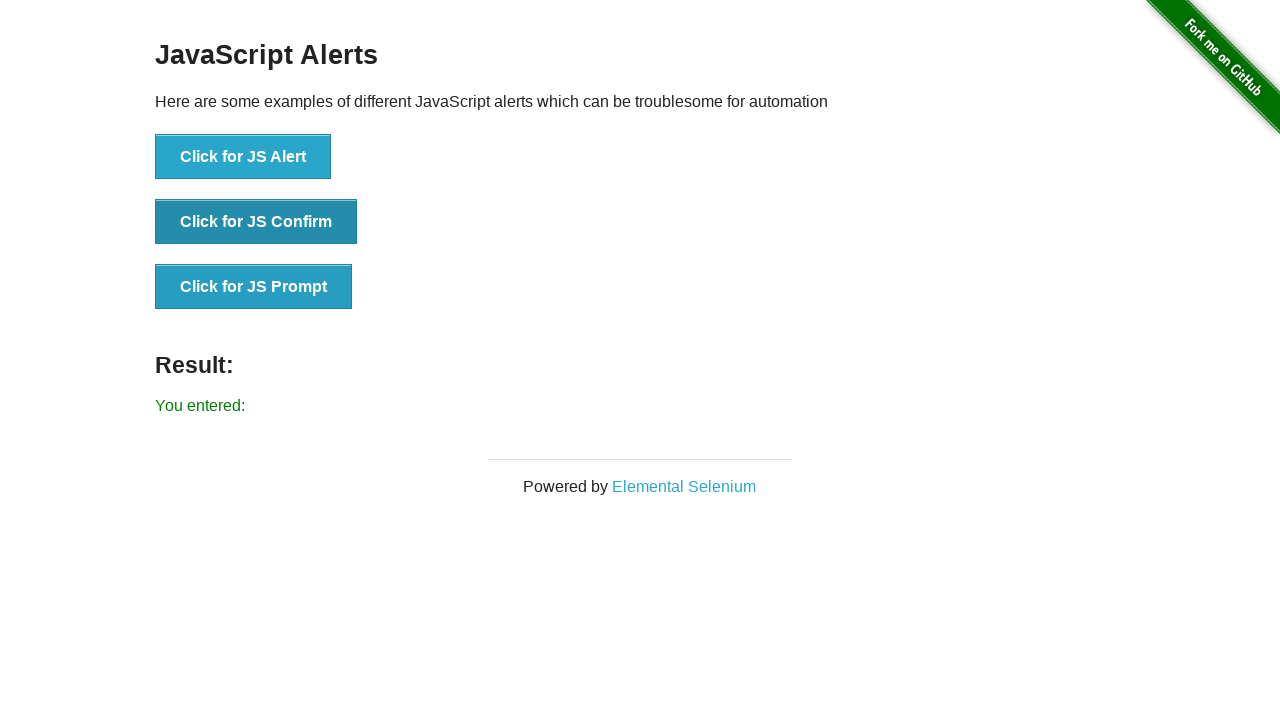

Prompt result message appeared
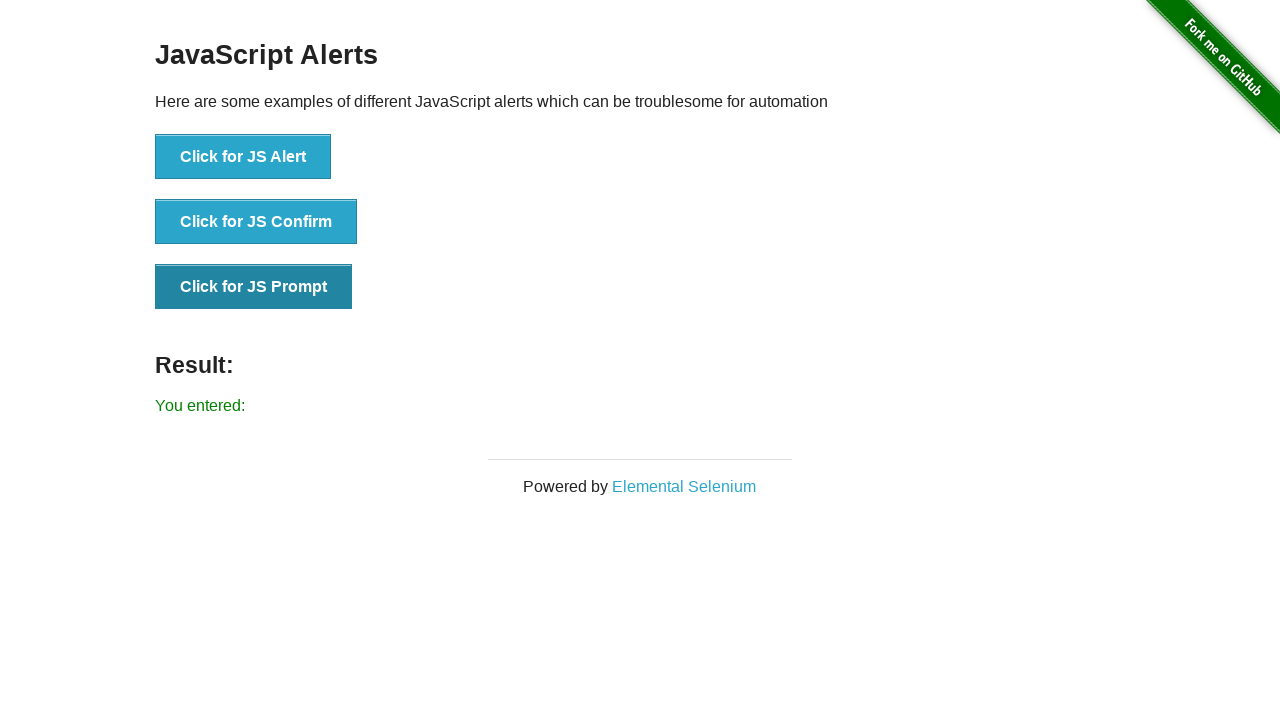

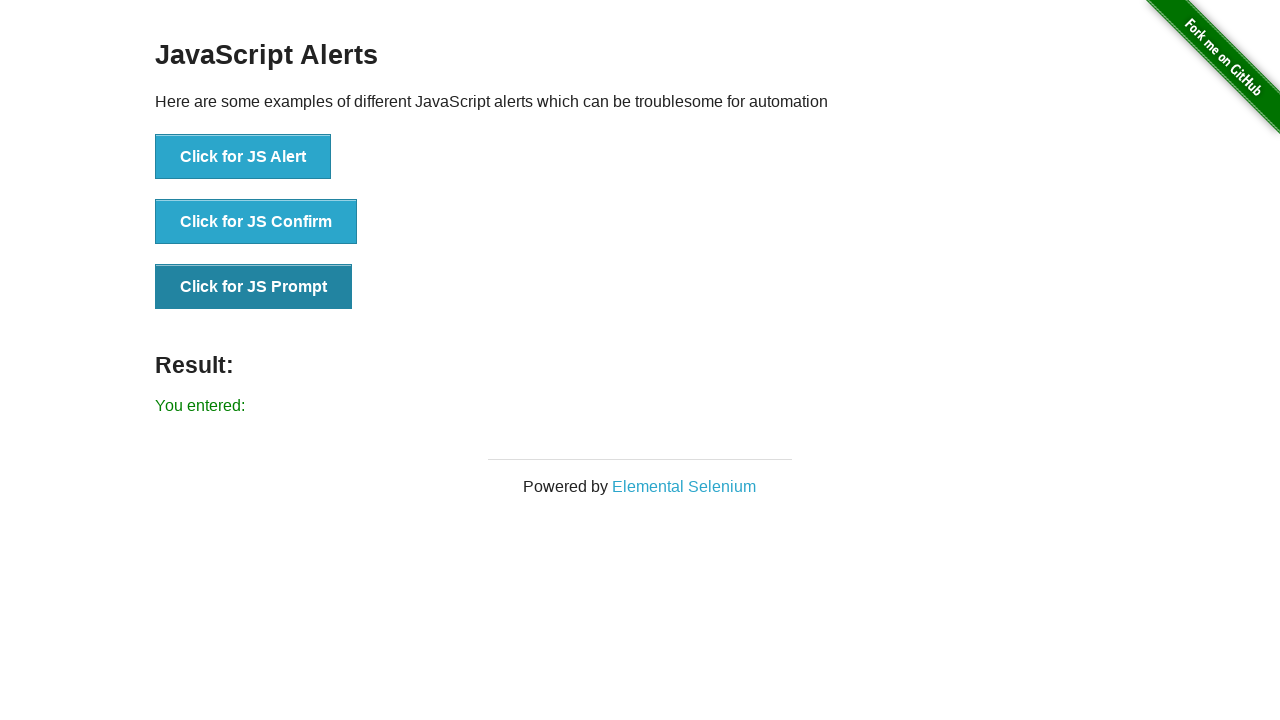